Tests registration form validation by submitting with mismatched passwords and verifying the password mismatch error is displayed

Starting URL: https://parabank.parasoft.com/parabank/index.htm

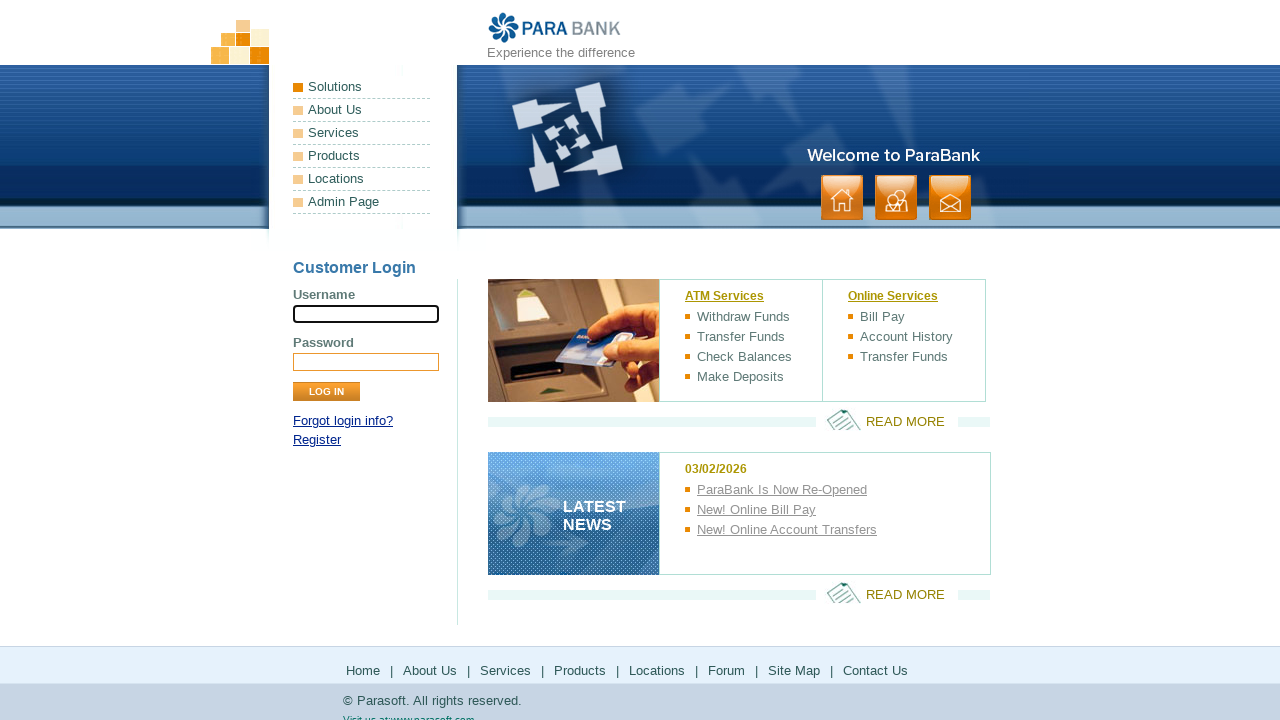

Clicked Register button to navigate to registration form at (317, 440) on a[href*='register']
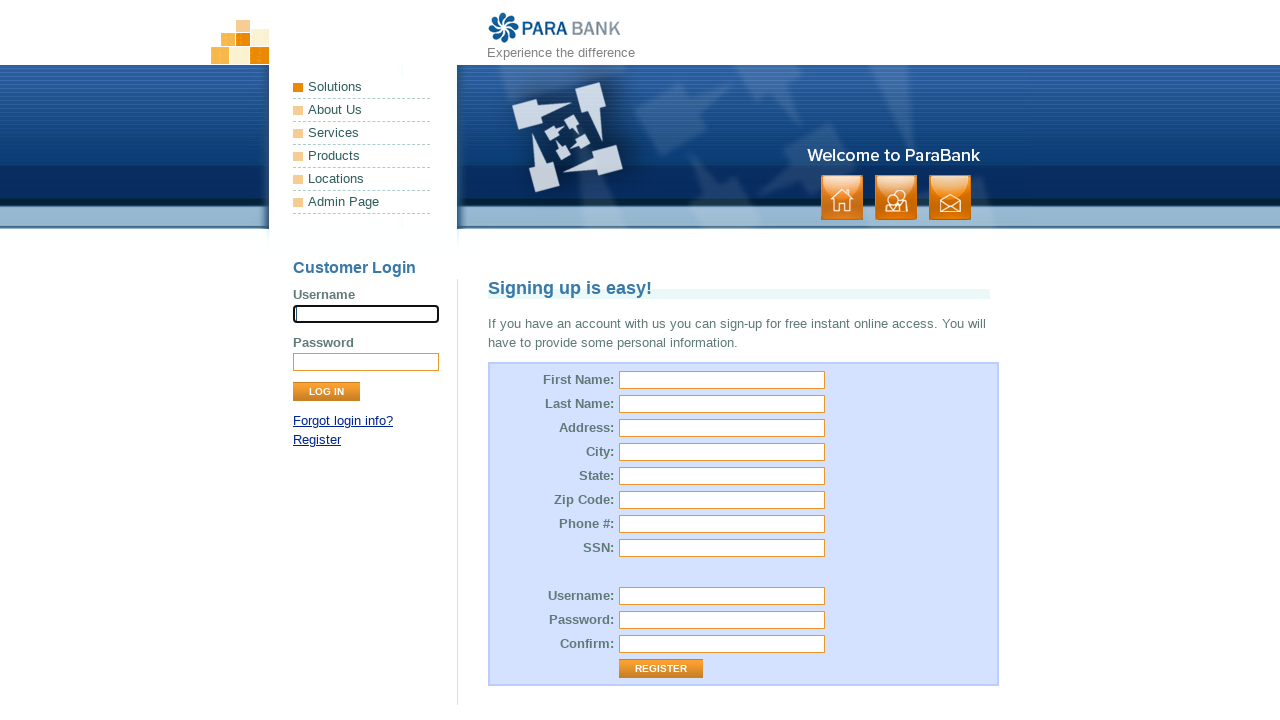

Filled first name field with 'Emily' on input[id='customer.firstName']
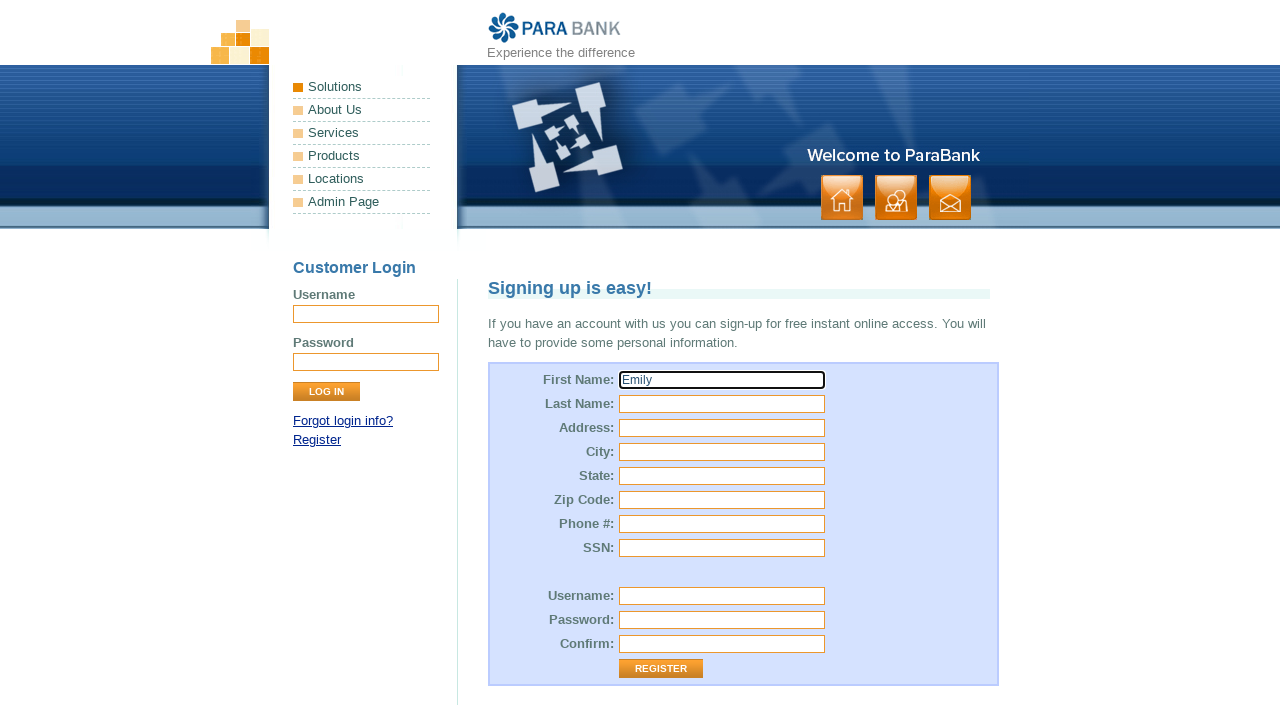

Filled last name field with 'Davis' on input[id='customer.lastName']
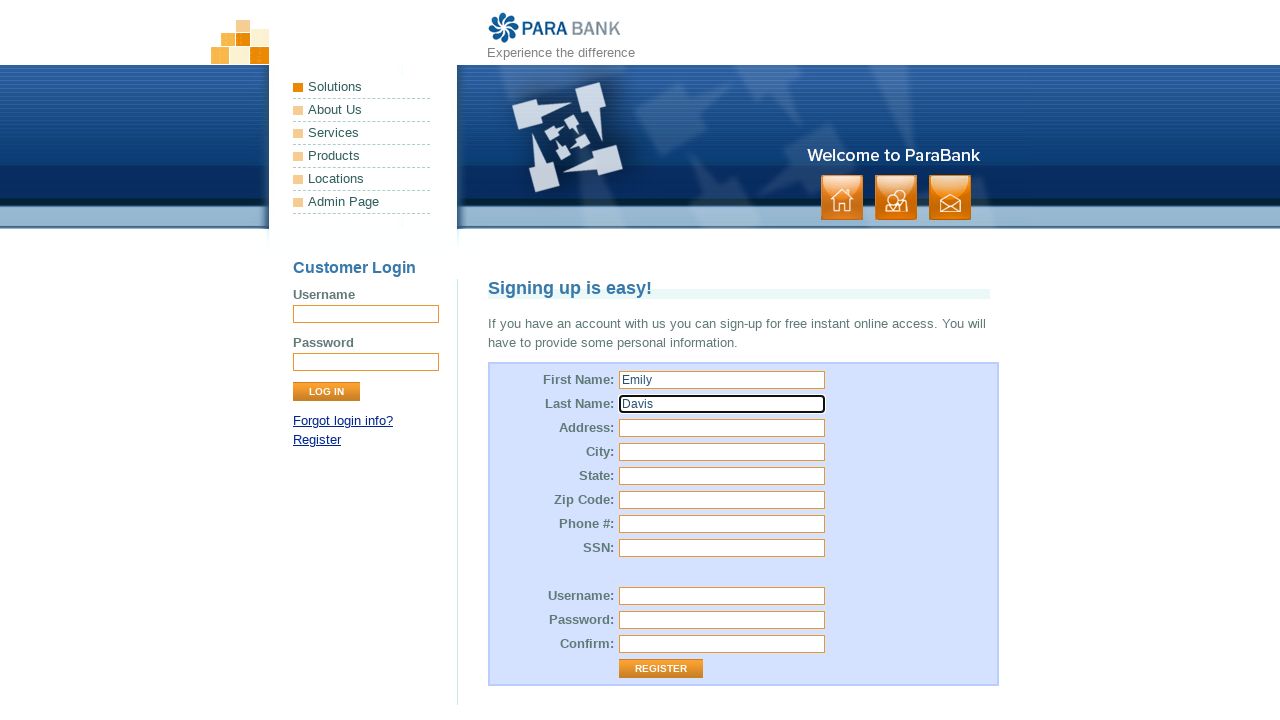

Filled street address with '789 Pine Road' on input[id='customer.address.street']
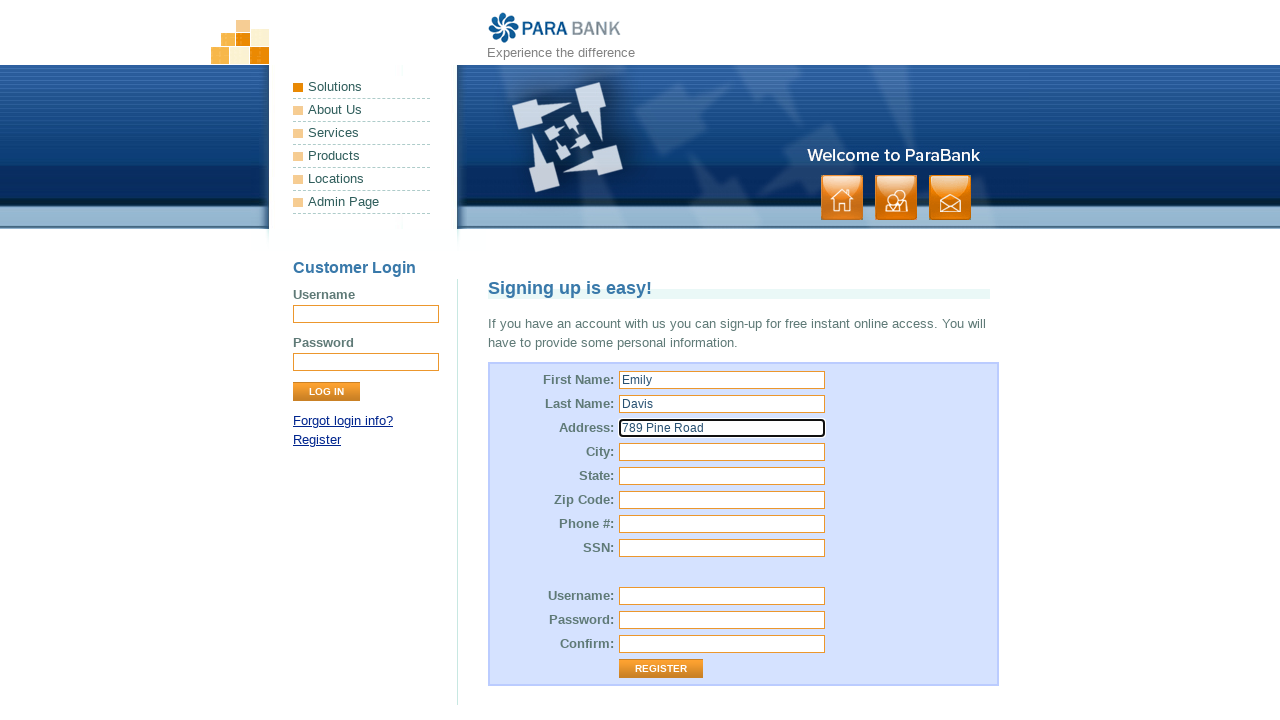

Filled city field with 'Chicago' on input[id='customer.address.city']
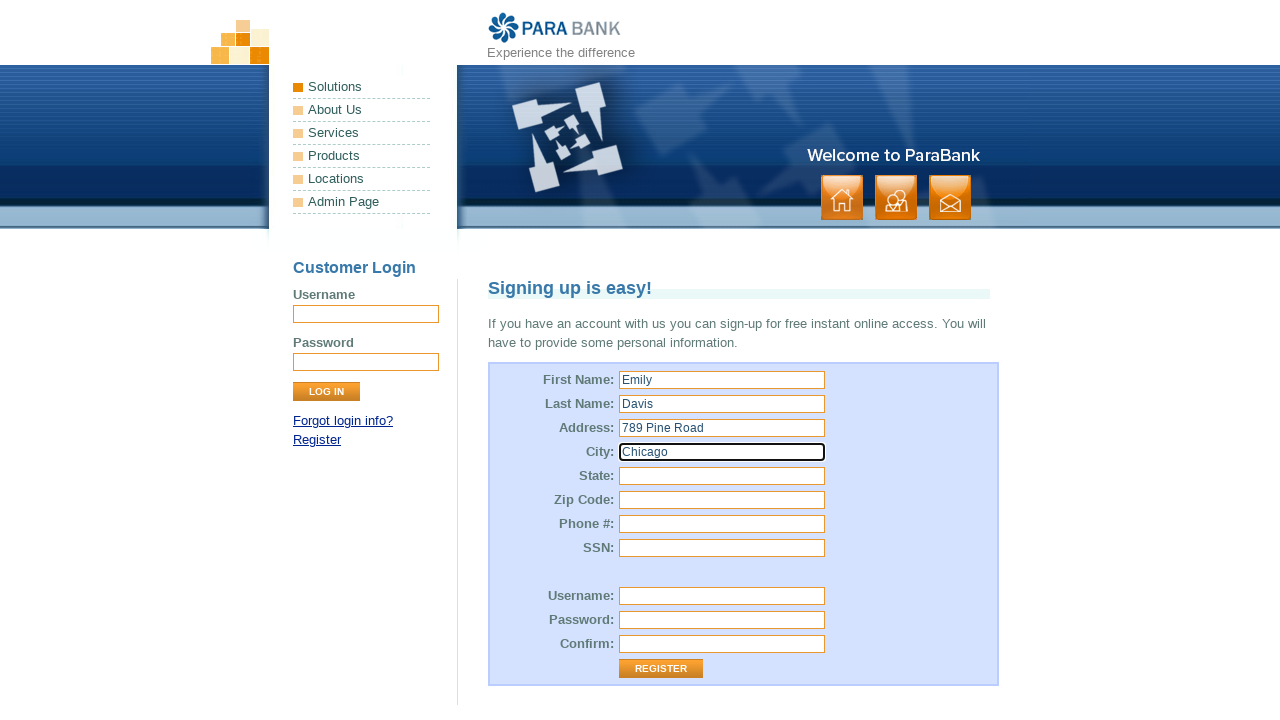

Filled state field with 'IL' on input[id='customer.address.state']
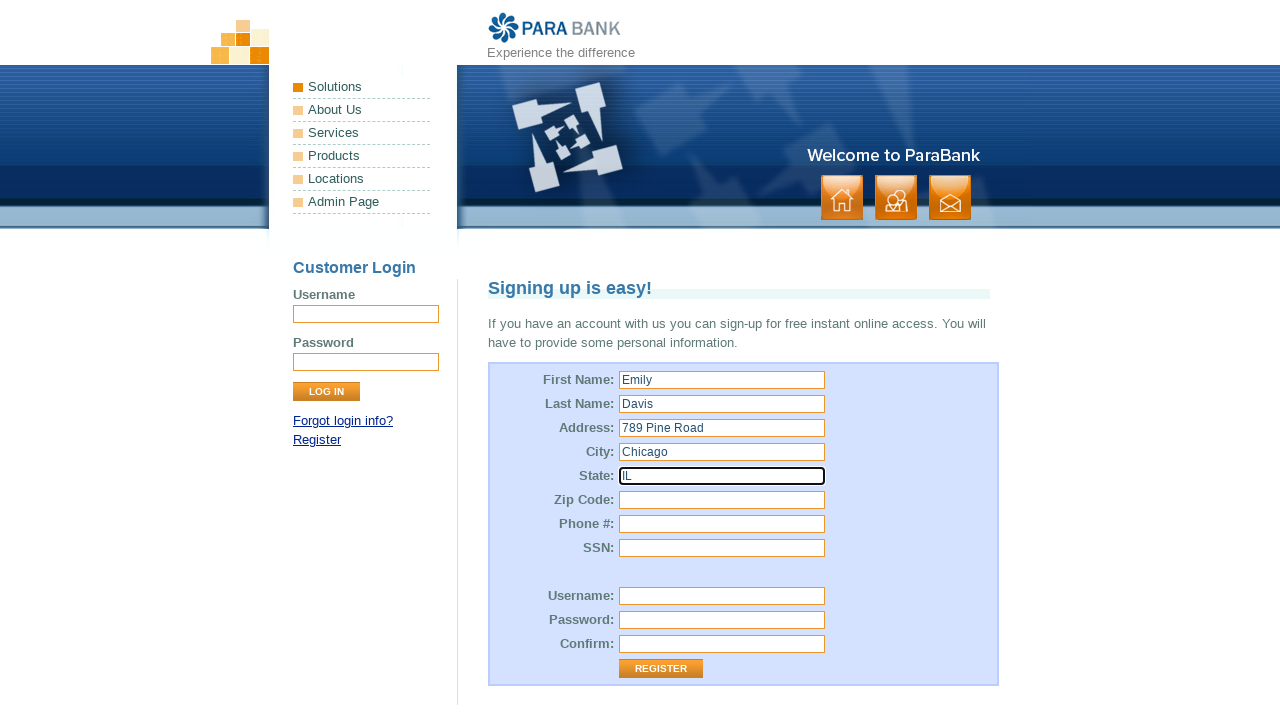

Filled zip code field with '60601' on input[id='customer.address.zipCode']
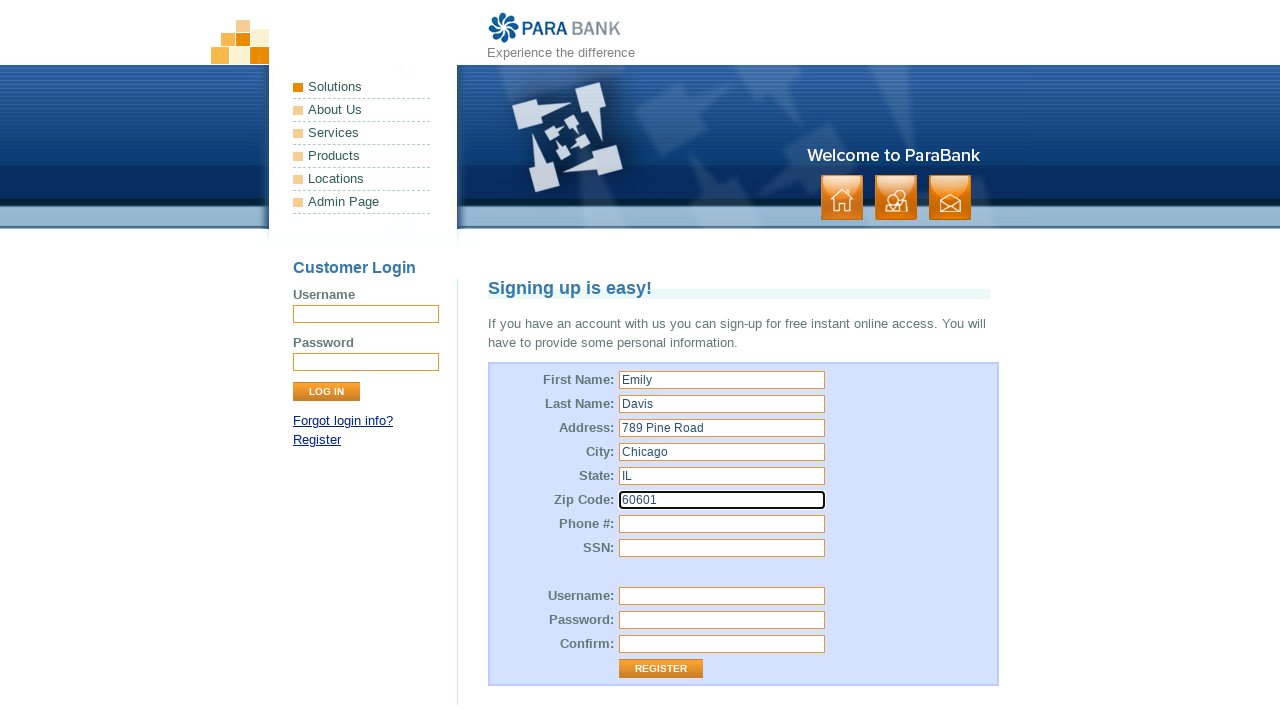

Filled phone number with '5555551234' on input[id='customer.phoneNumber']
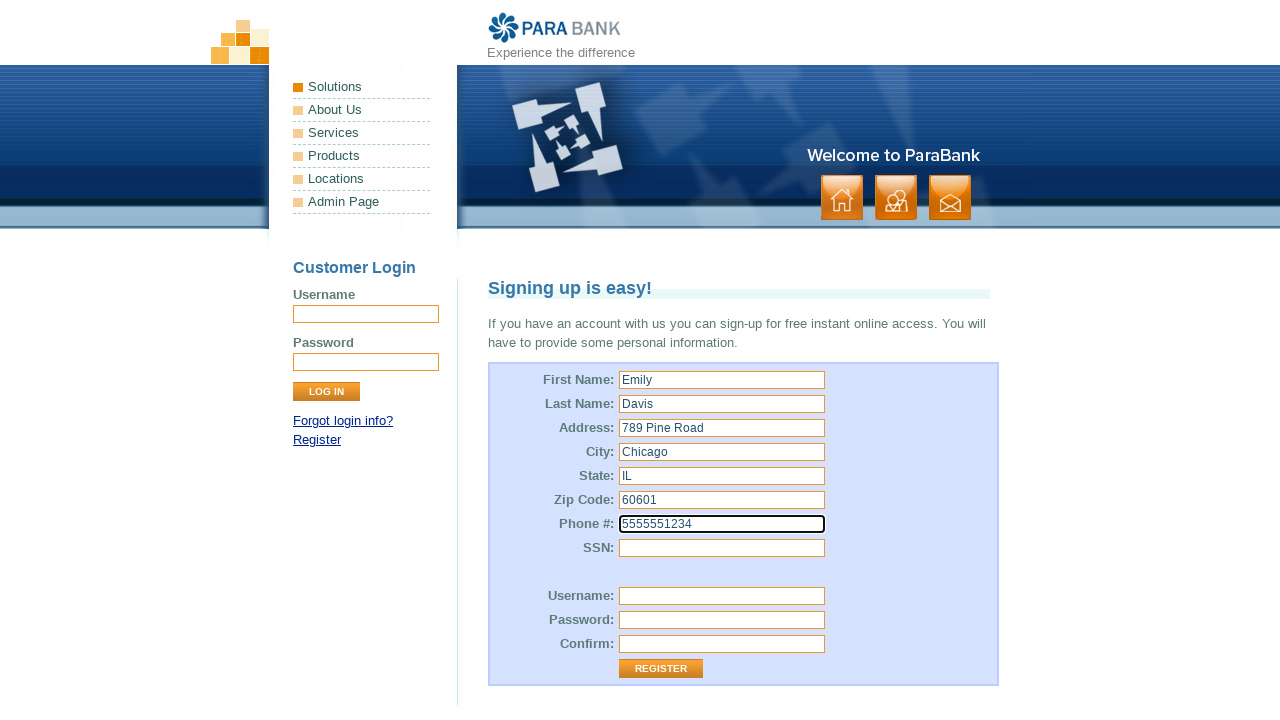

Filled SSN field with '555123456' on input[id='customer.ssn']
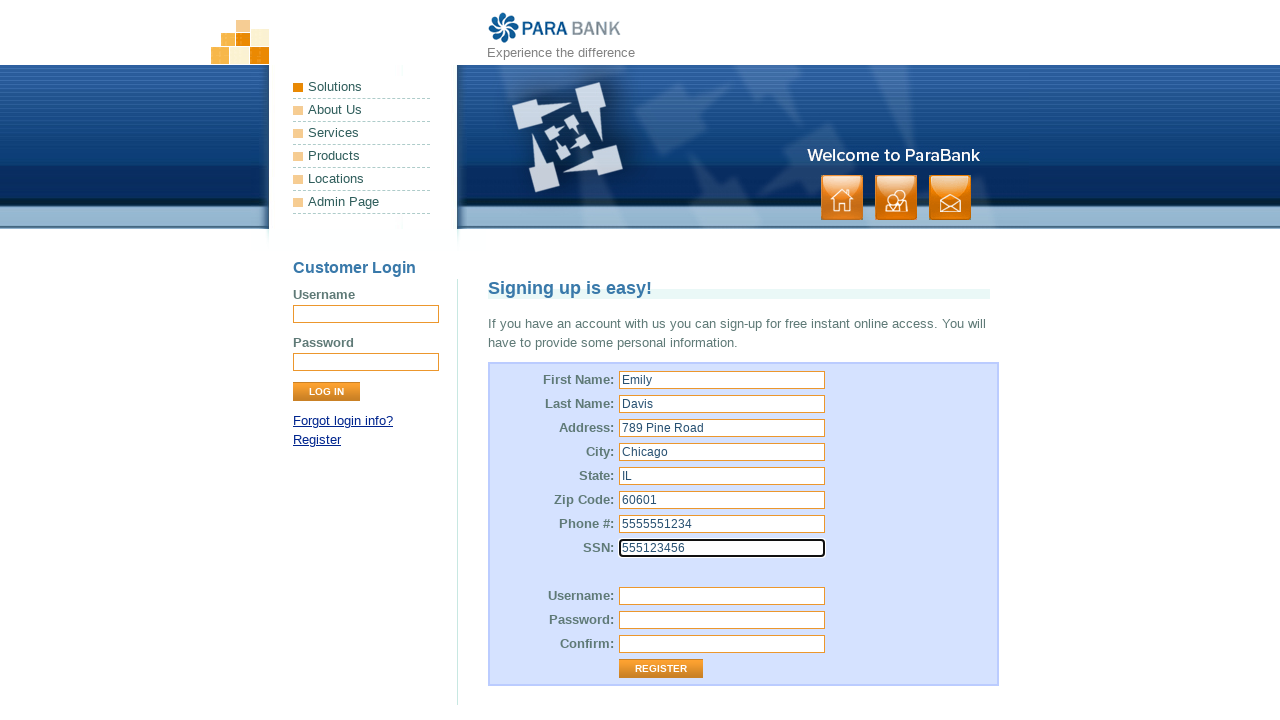

Filled username field with 'testuser6248' on input[id='customer.username']
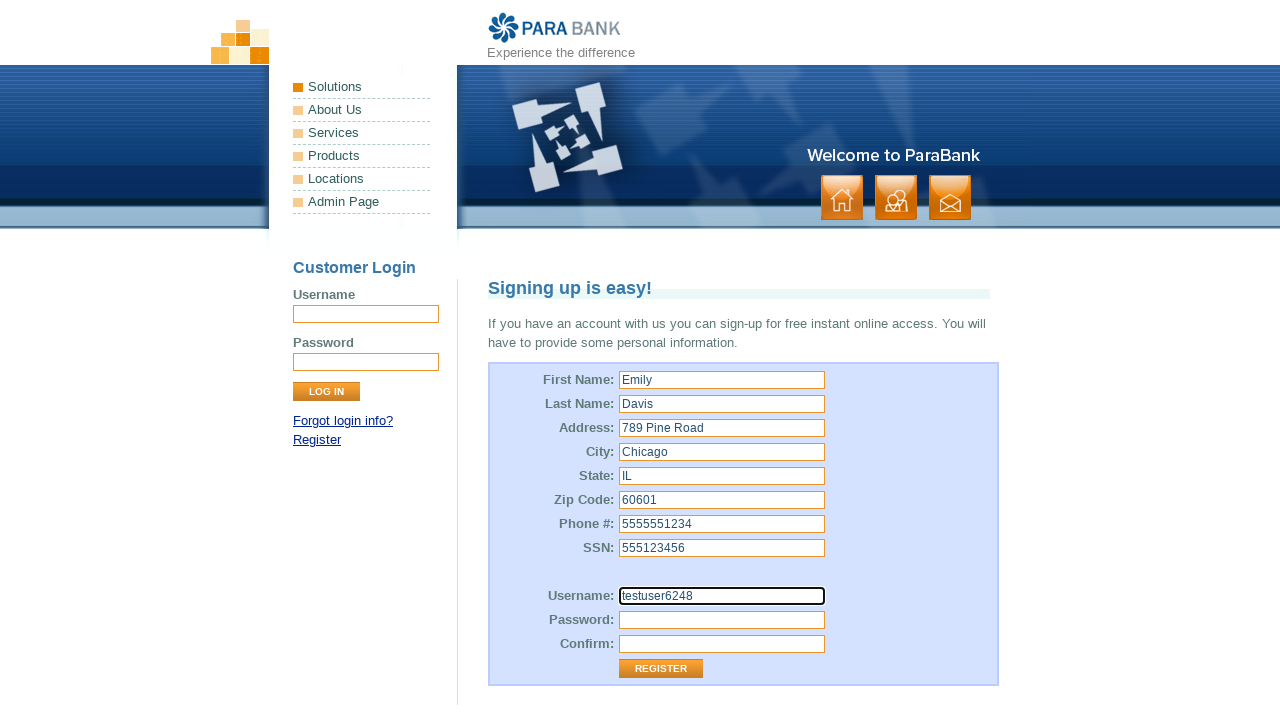

Filled password field with 'Password789' on input[id='customer.password']
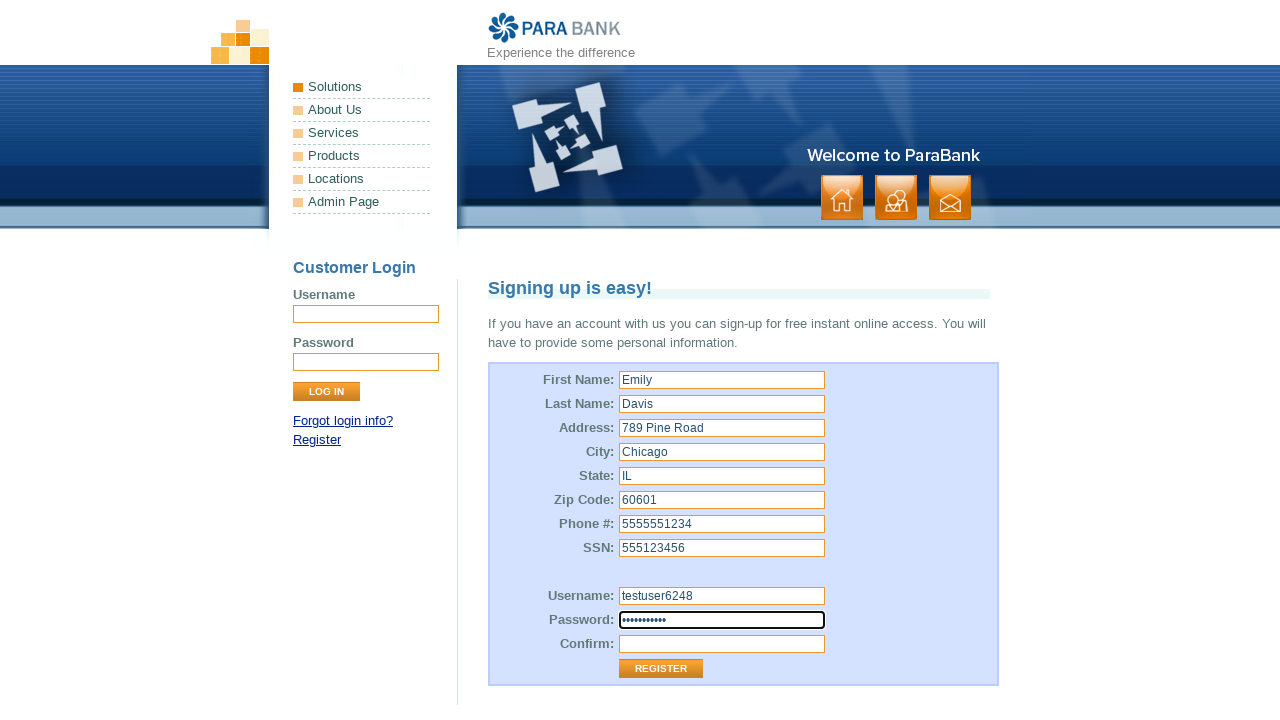

Filled repeated password field with 'DifferentPass123' (mismatched password) on input[id='repeatedPassword']
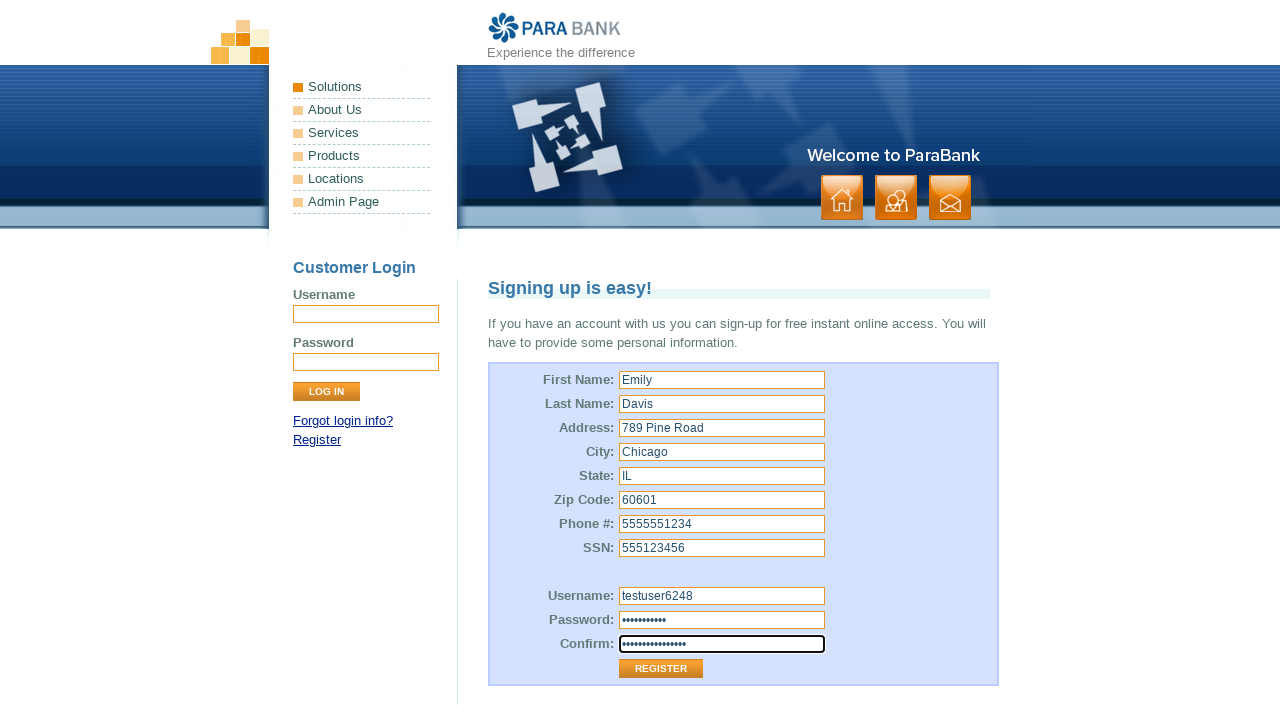

Clicked Register button to submit form with mismatched passwords at (661, 669) on input[value='Register']
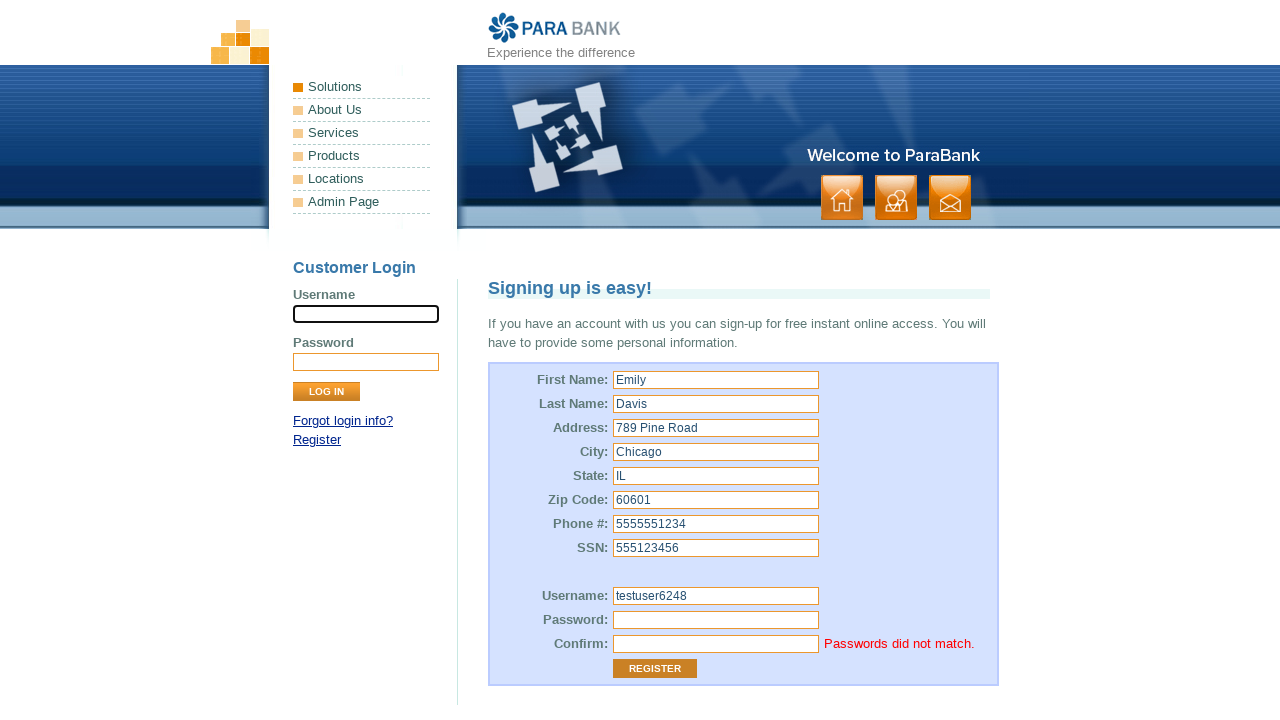

Password mismatch error message appeared
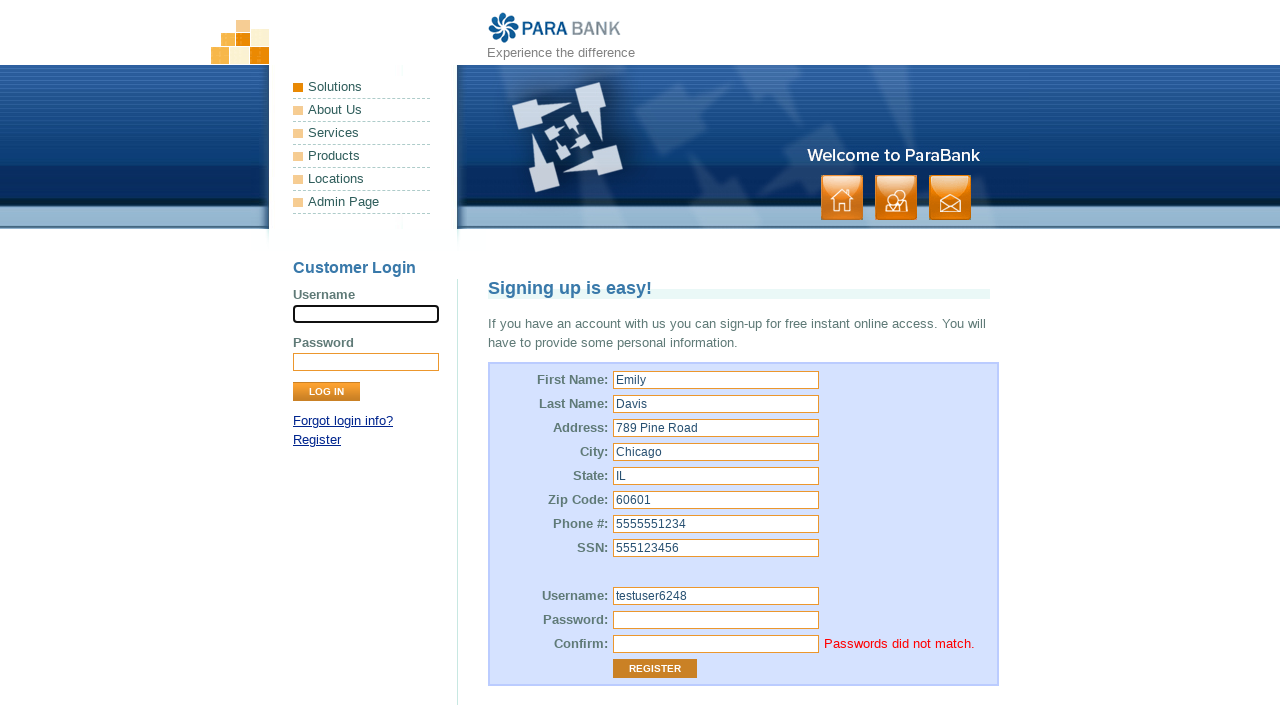

Retrieved error message text: 'Passwords did not match.'
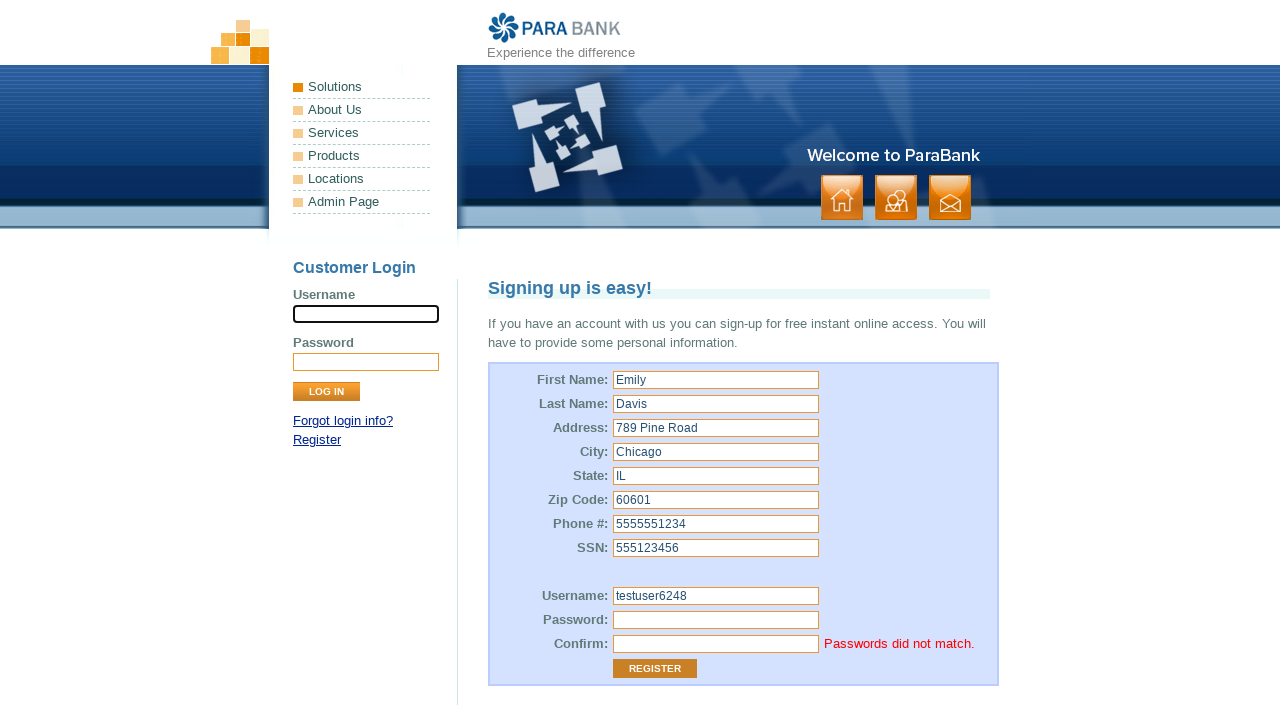

Verified that 'Passwords did not match' error is displayed
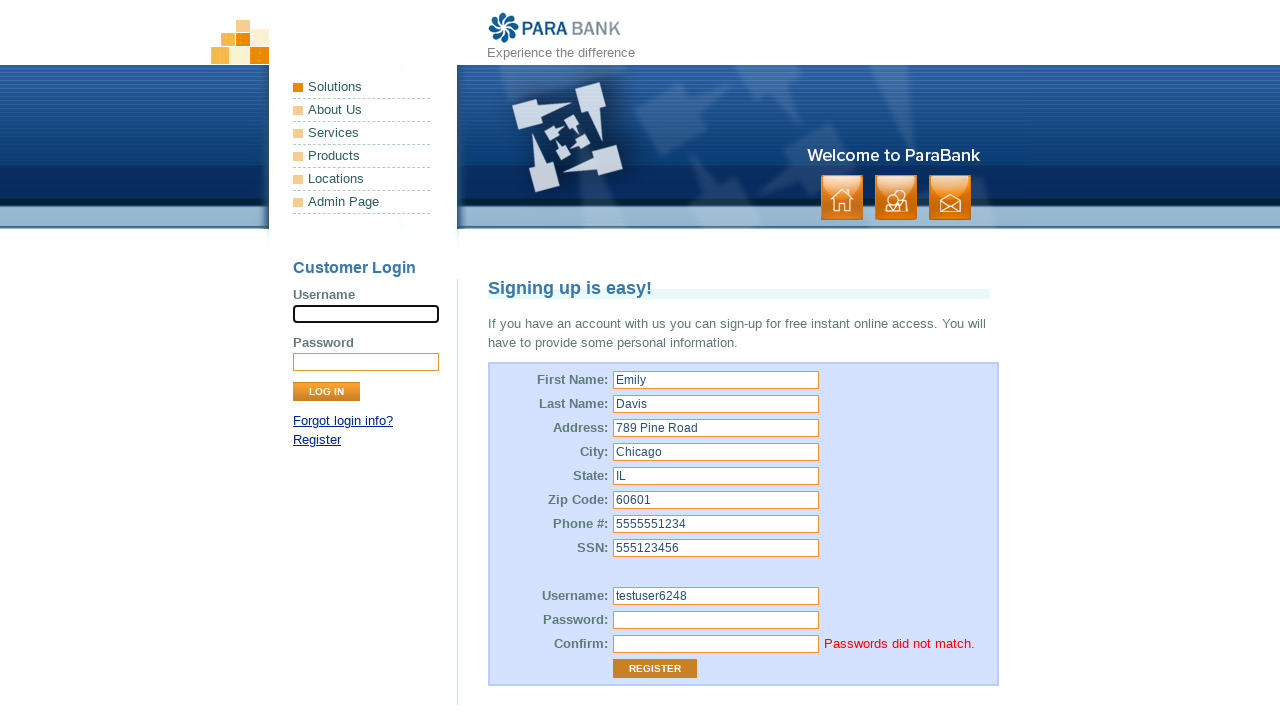

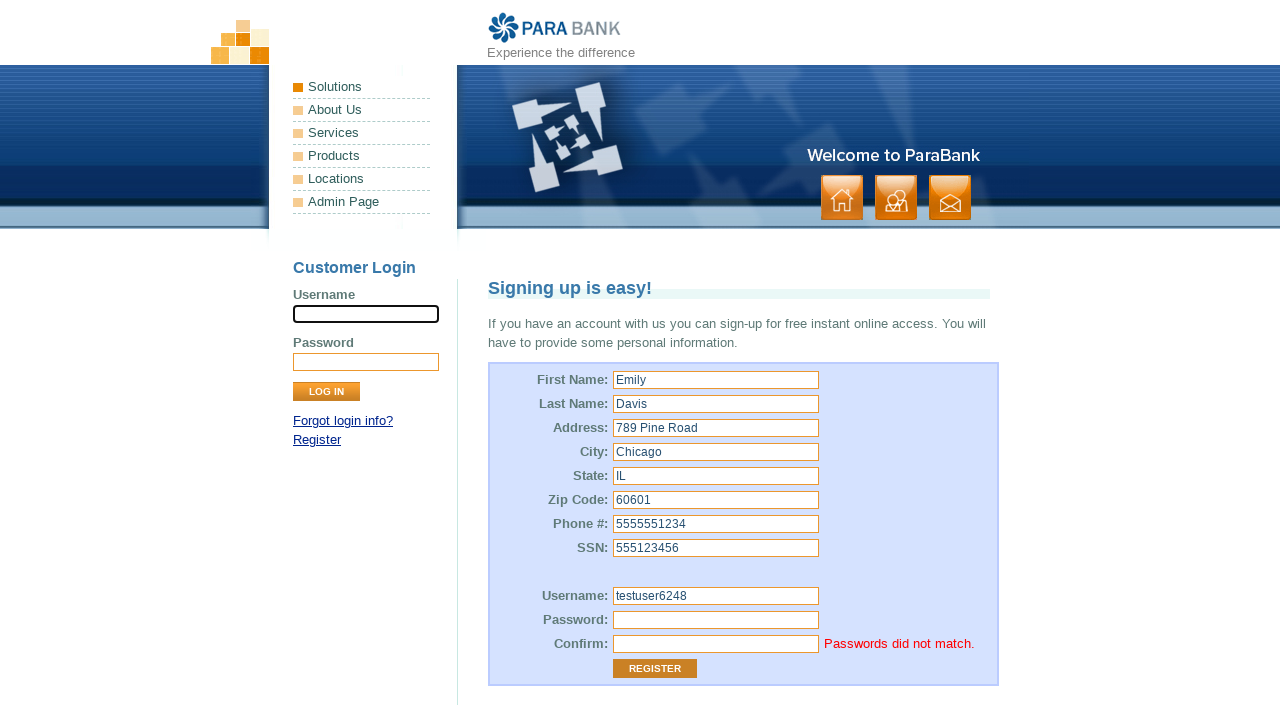